Searches for a specific GitHub repository, navigates to it, opens the Issues tab, and verifies that a specific issue exists

Starting URL: https://github.com/

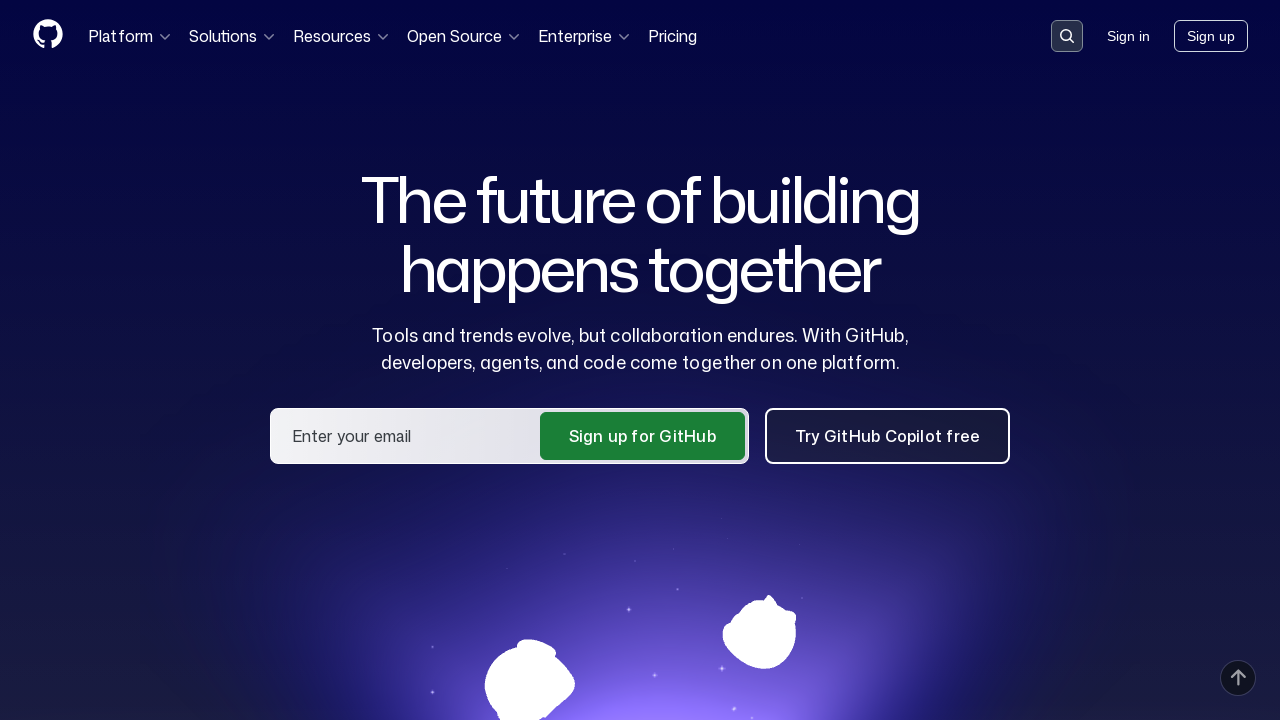

Clicked on search input container to activate search at (1067, 36) on .search-input-container
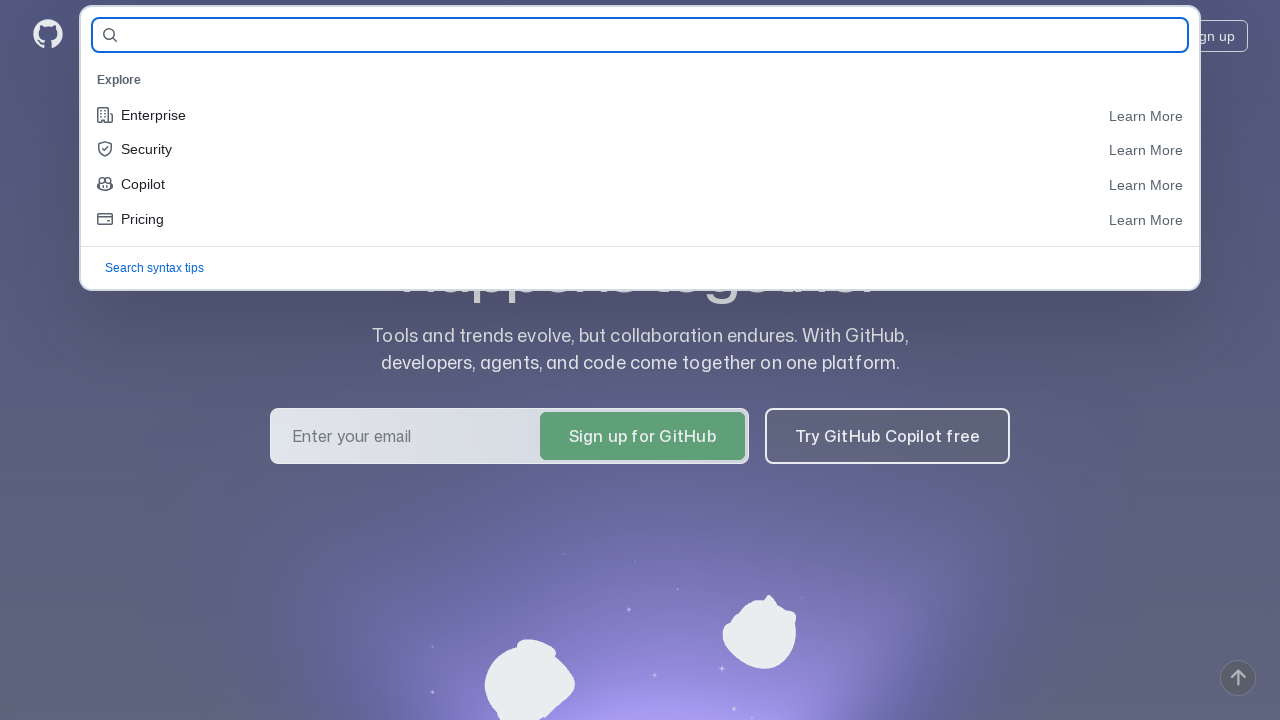

Filled search field with repository name 'DmitriySaltykov/11steptest' on #query-builder-test
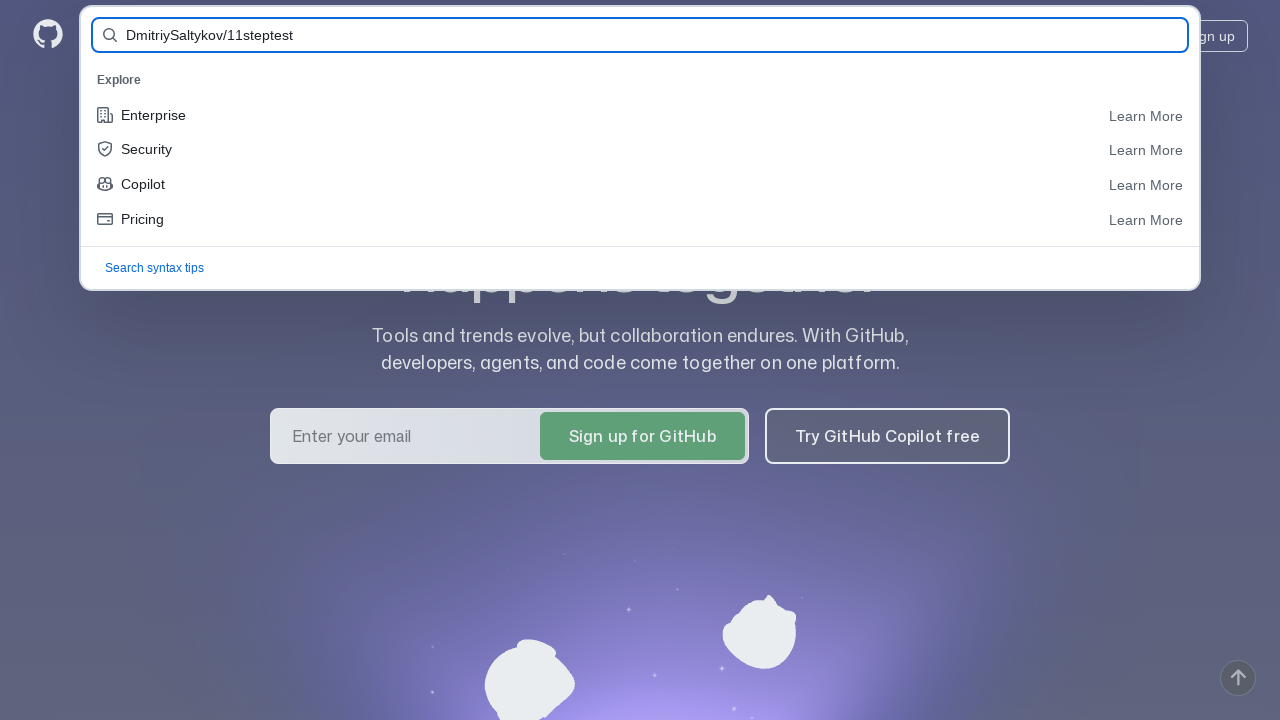

Pressed Enter to submit search query on #query-builder-test
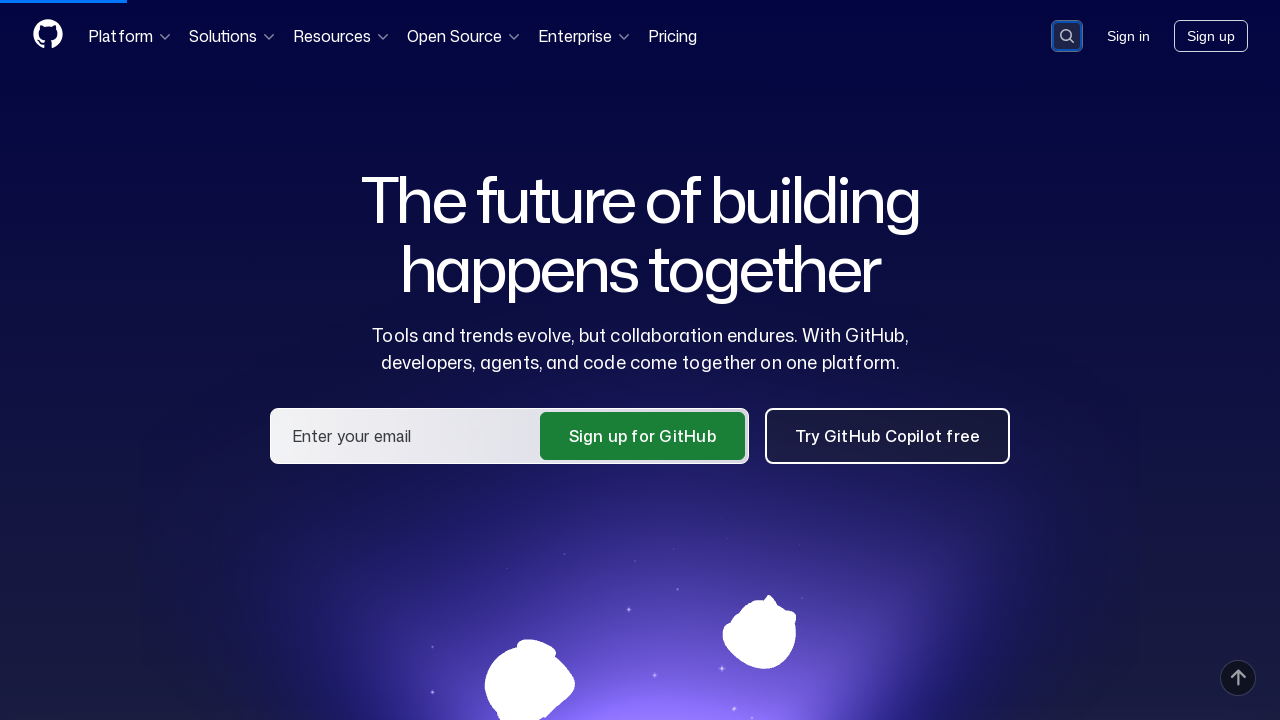

Clicked on the repository link 'DmitriySaltykov/11steptest' in search results at (470, 161) on a:has-text('DmitriySaltykov/11steptest')
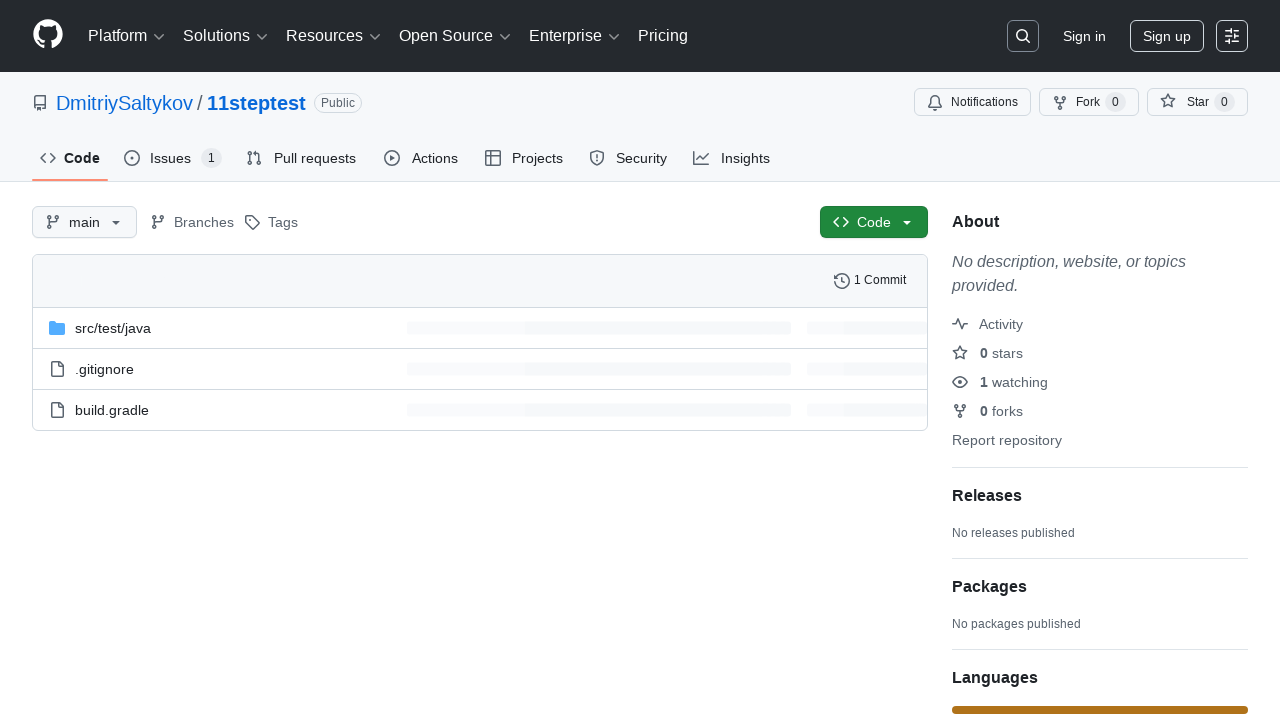

Clicked on the Issues tab to open it at (173, 158) on #issues-tab
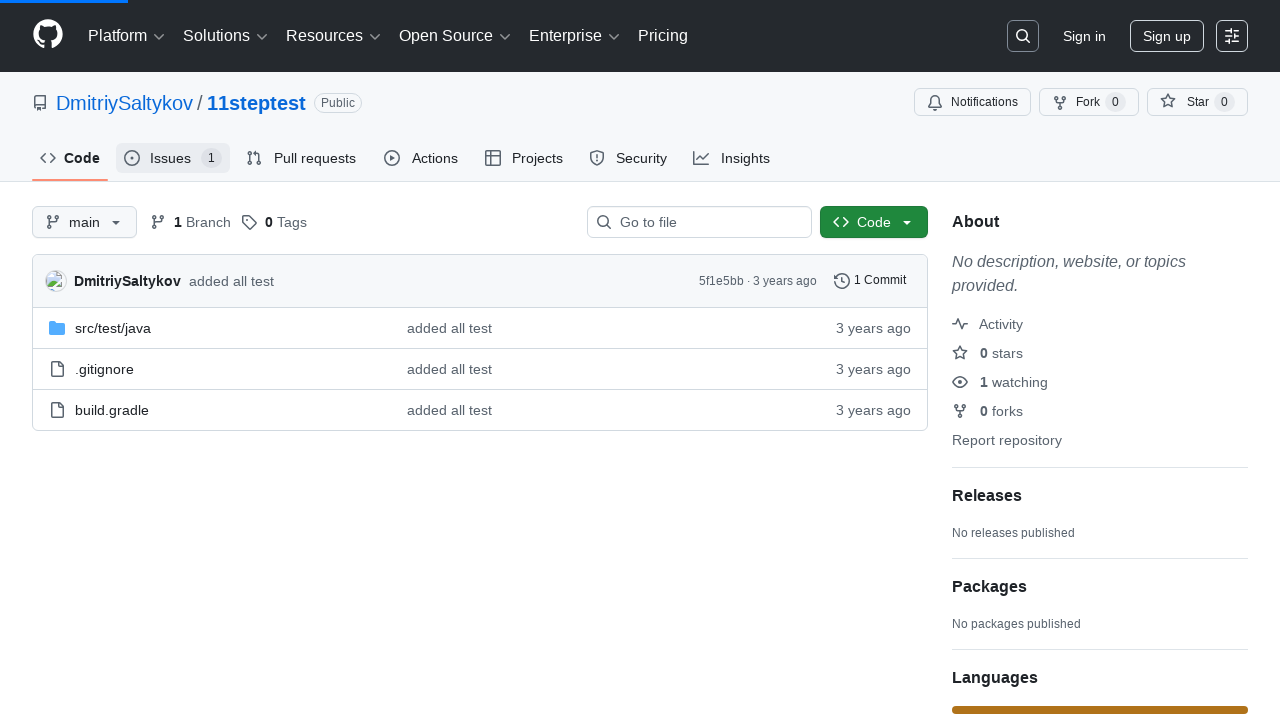

Verified that issue #1 is present in the Issues tab
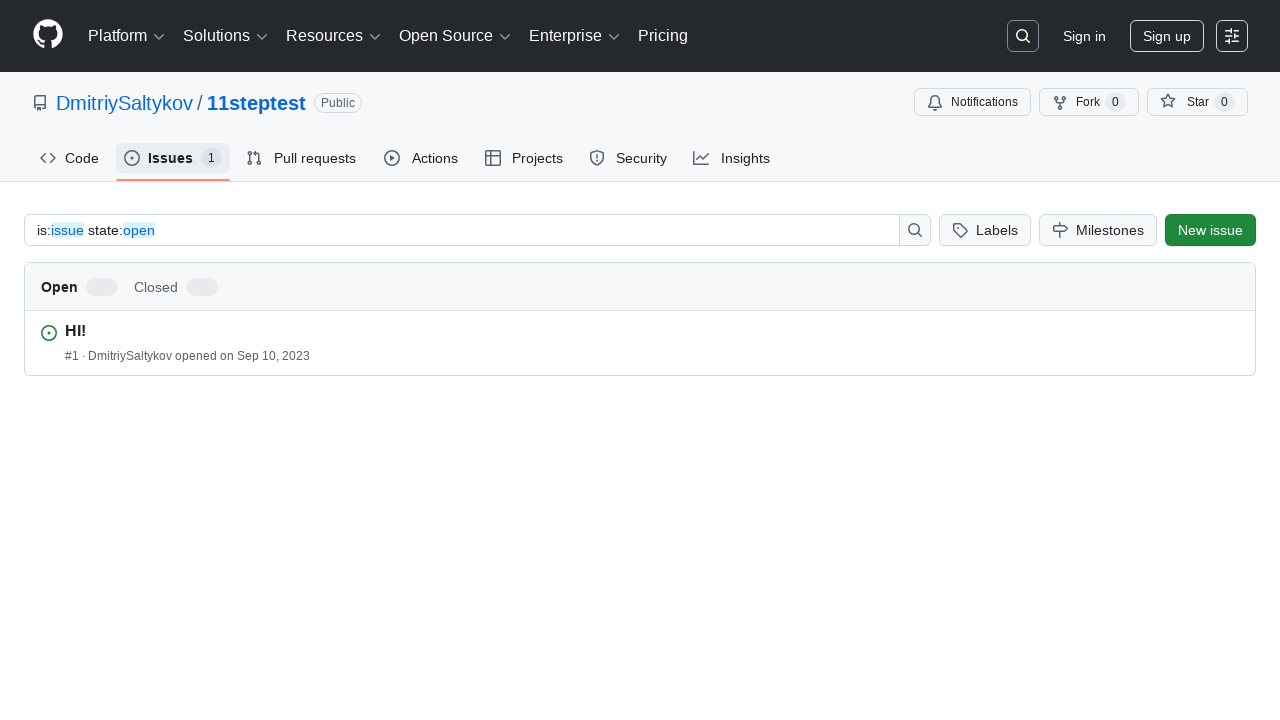

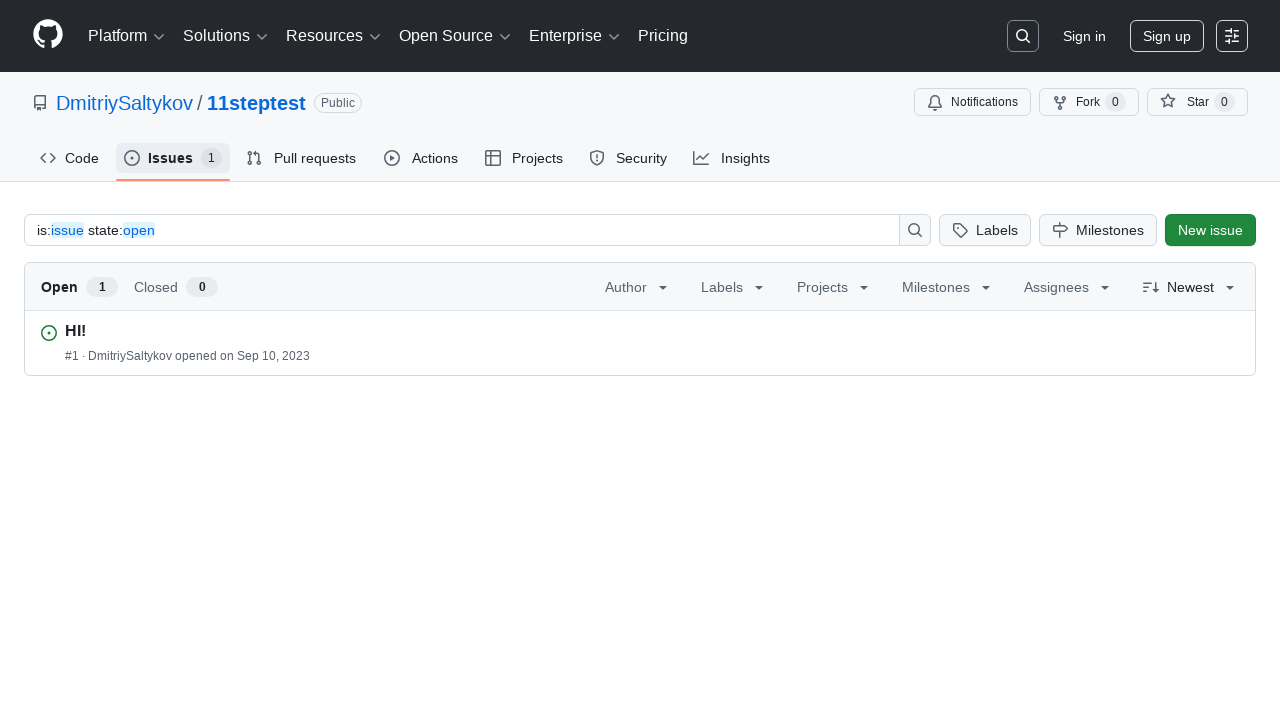